Tests a text box form by filling in user name, email, current address, and permanent address fields, then submitting the form

Starting URL: https://demoqa.com/text-box

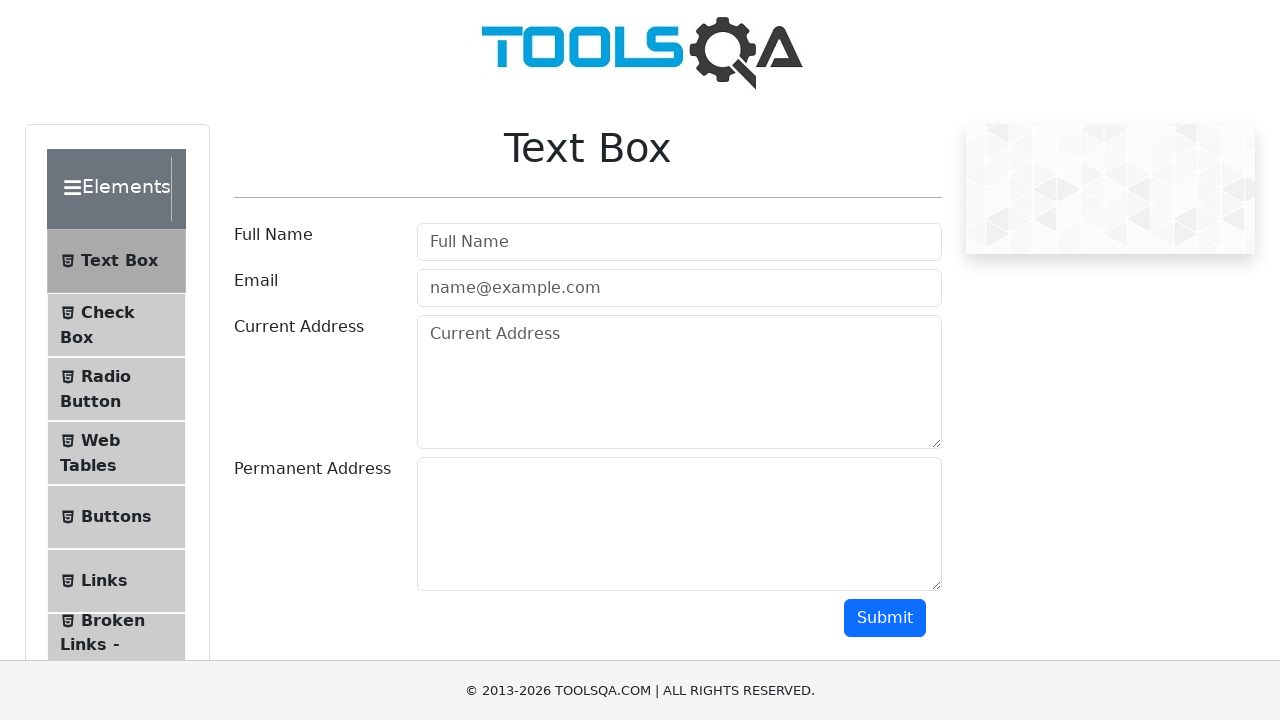

Filled user name field with 'Albert' on #userName
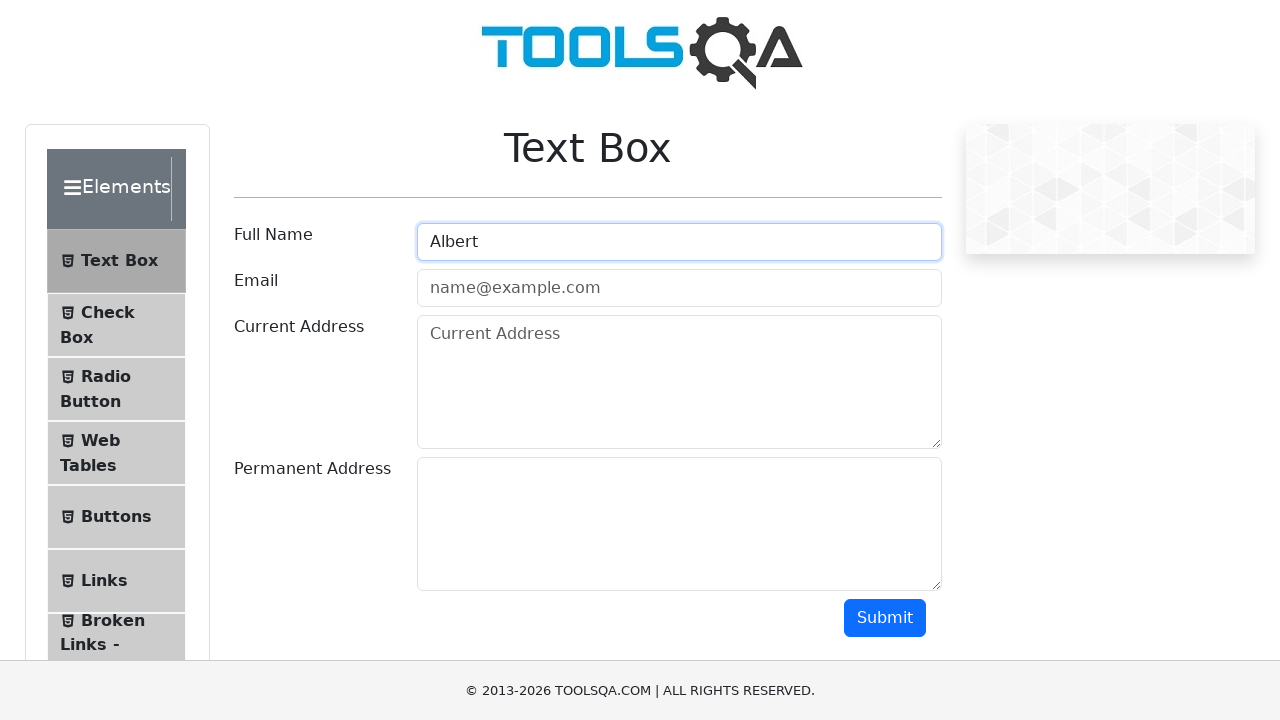

Filled email field with 'albert@gmail.com' on input[type='email']
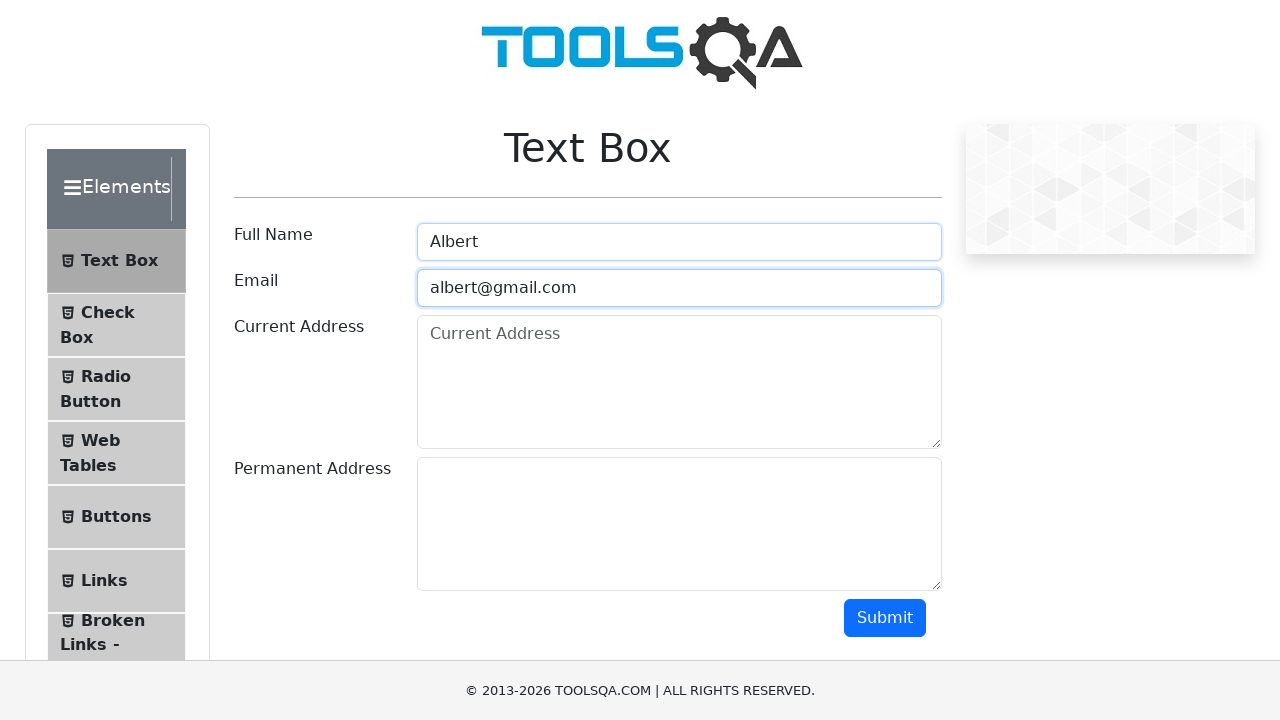

Filled current address field with 'Pune' on #currentAddress
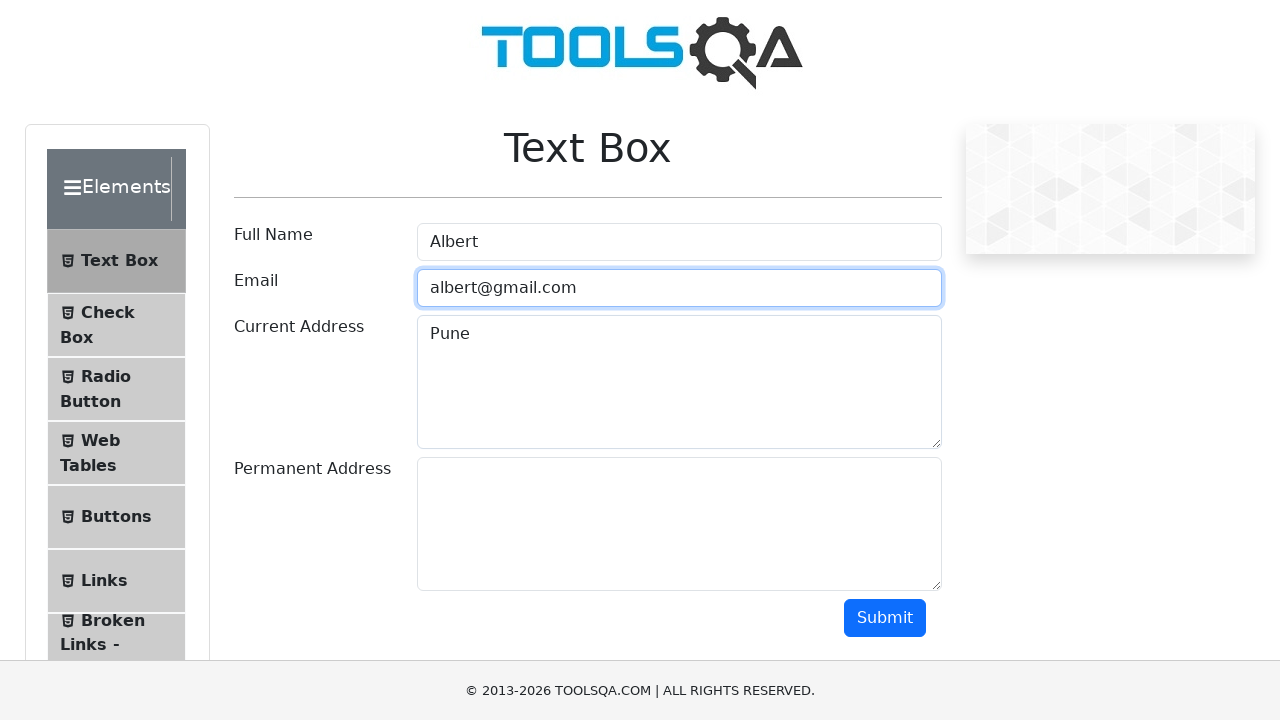

Filled permanent address field with 'Mumbai' on #permanentAddress
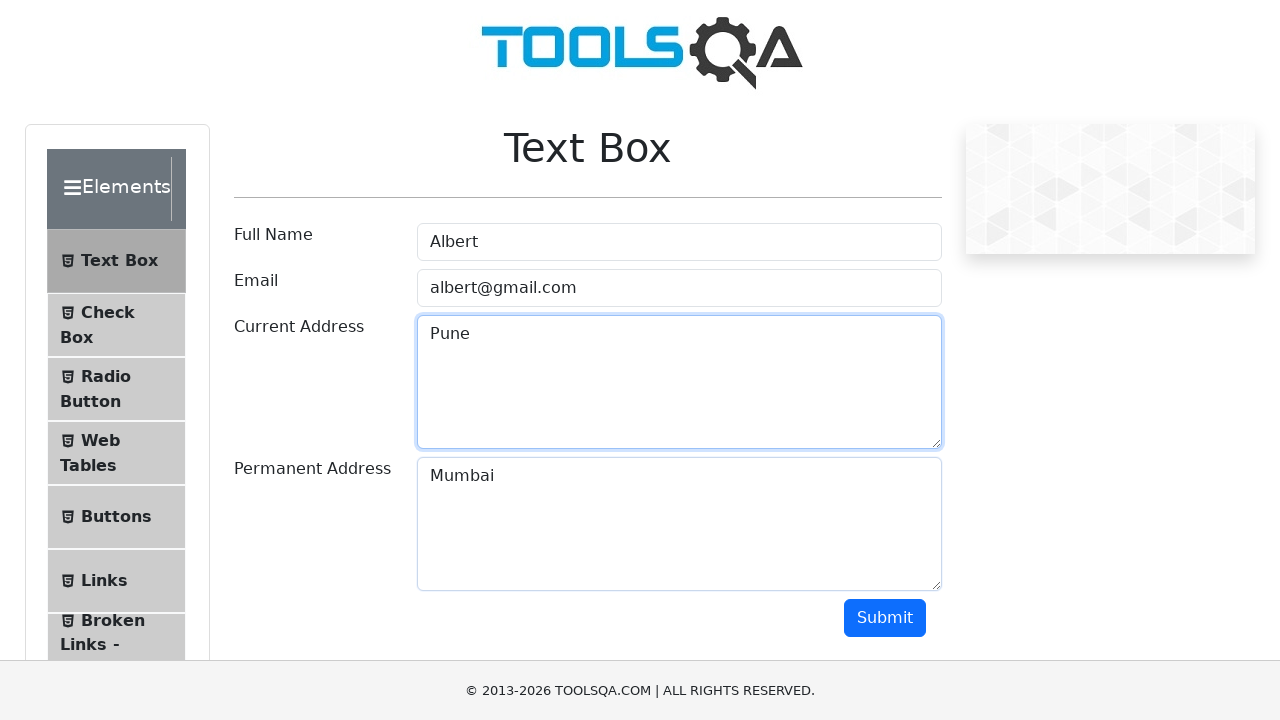

Clicked submit button to submit the form at (893, 618) on xpath=//div[@class='text-right col-md-2 col-sm-12']
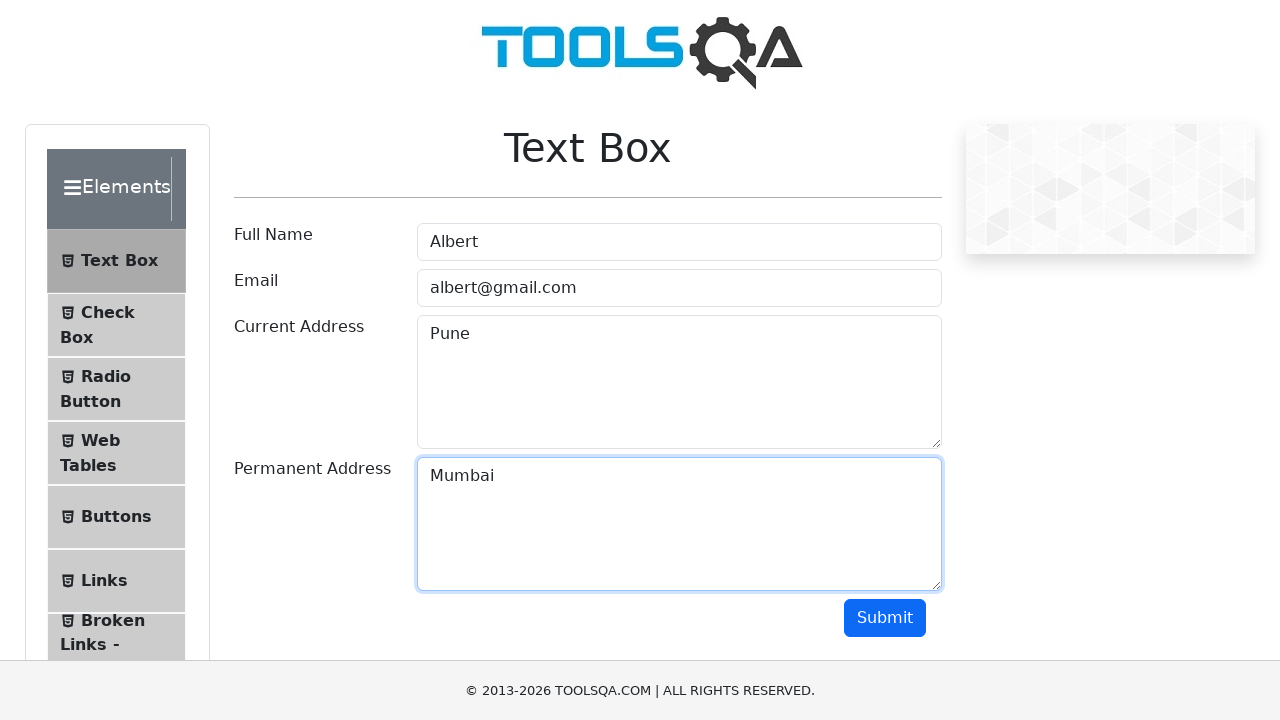

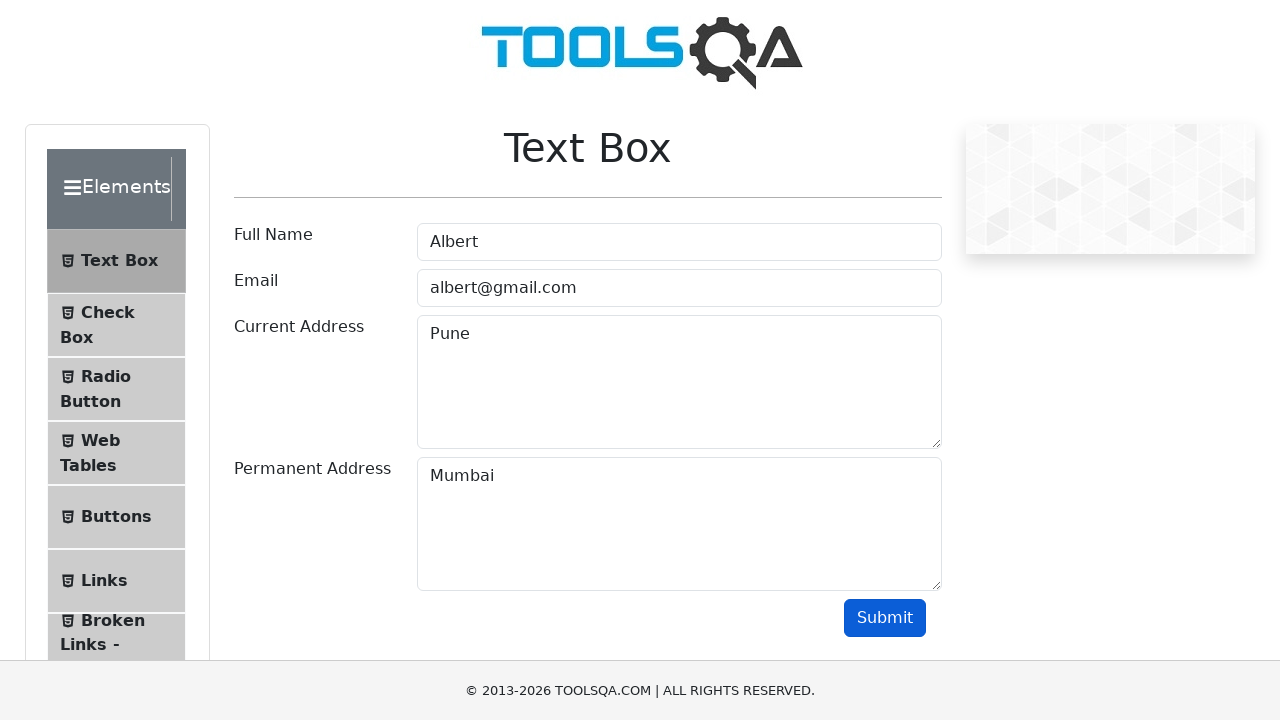